Tests JavaScript prompt alert handling by clicking the prompt button, entering text into the alert, and accepting it

Starting URL: https://the-internet.herokuapp.com/javascript_alerts

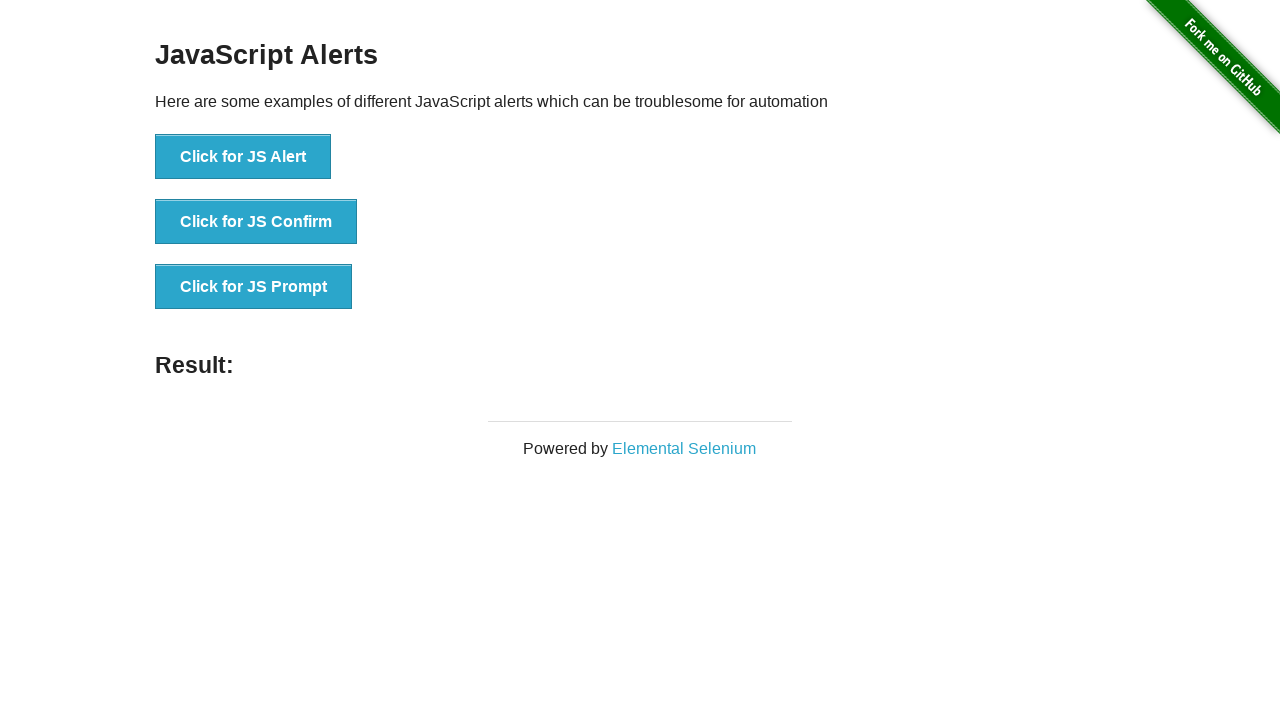

Clicked the JavaScript prompt button at (254, 287) on xpath=//button[@onclick='jsPrompt()']
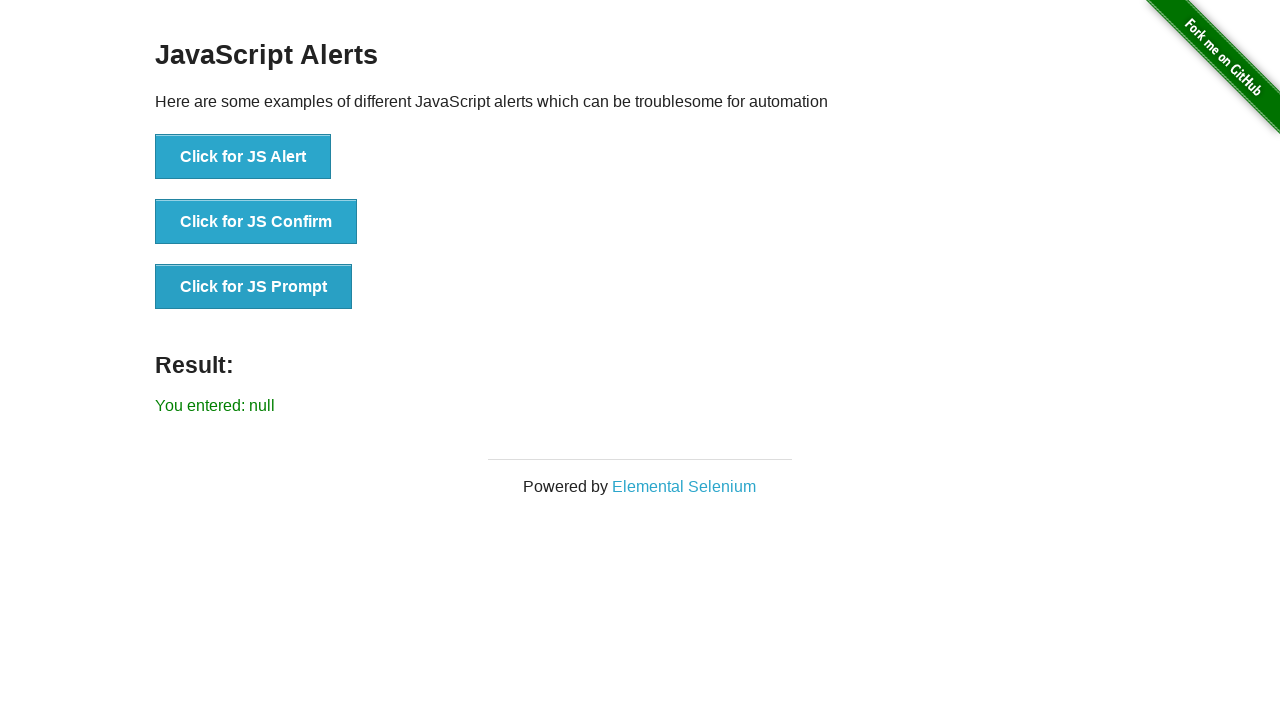

Set up dialog handler to accept prompt with 'Hello'
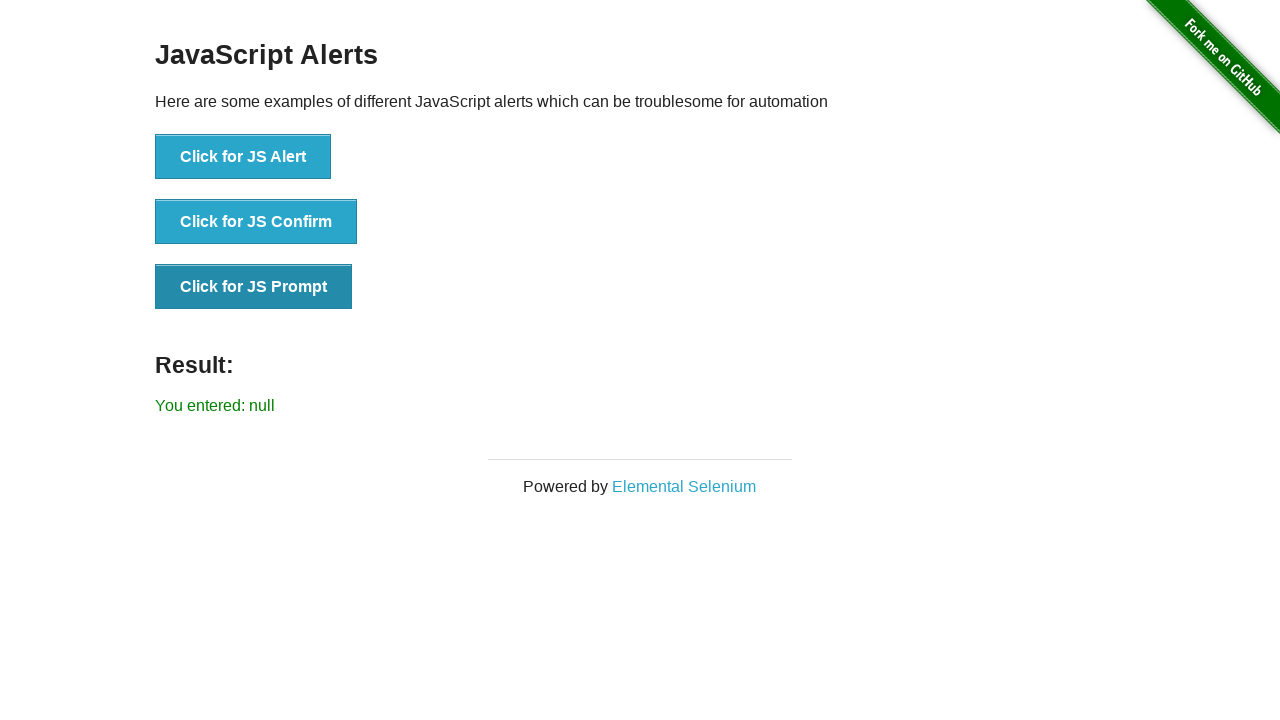

Clicked the JavaScript prompt button to trigger dialog at (254, 287) on xpath=//button[@onclick='jsPrompt()']
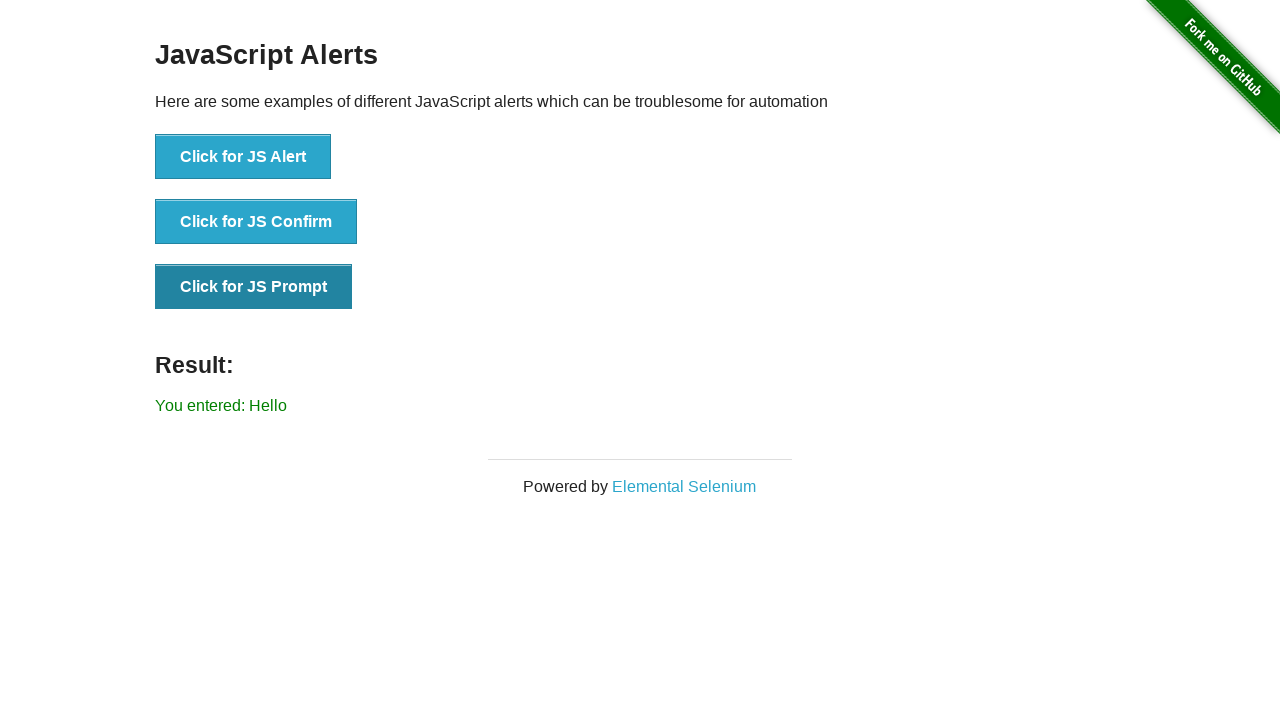

Result text element appeared after accepting the prompt
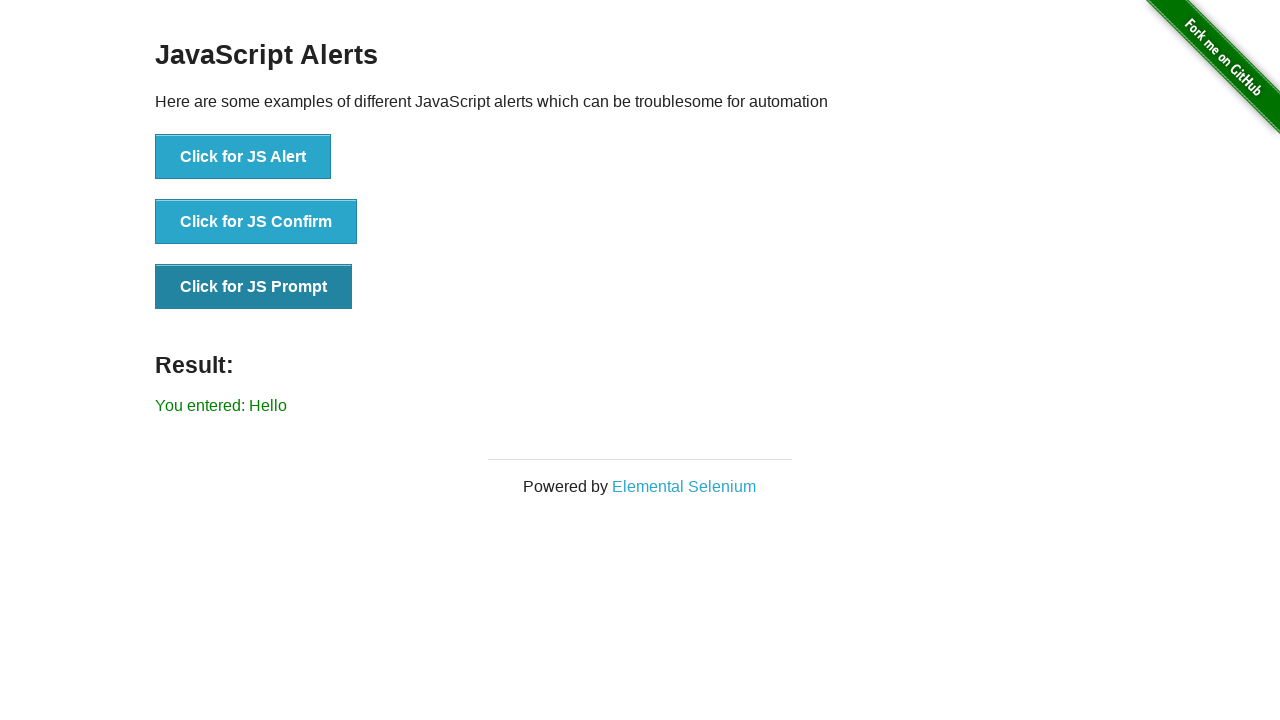

Retrieved result text: You entered: Hello
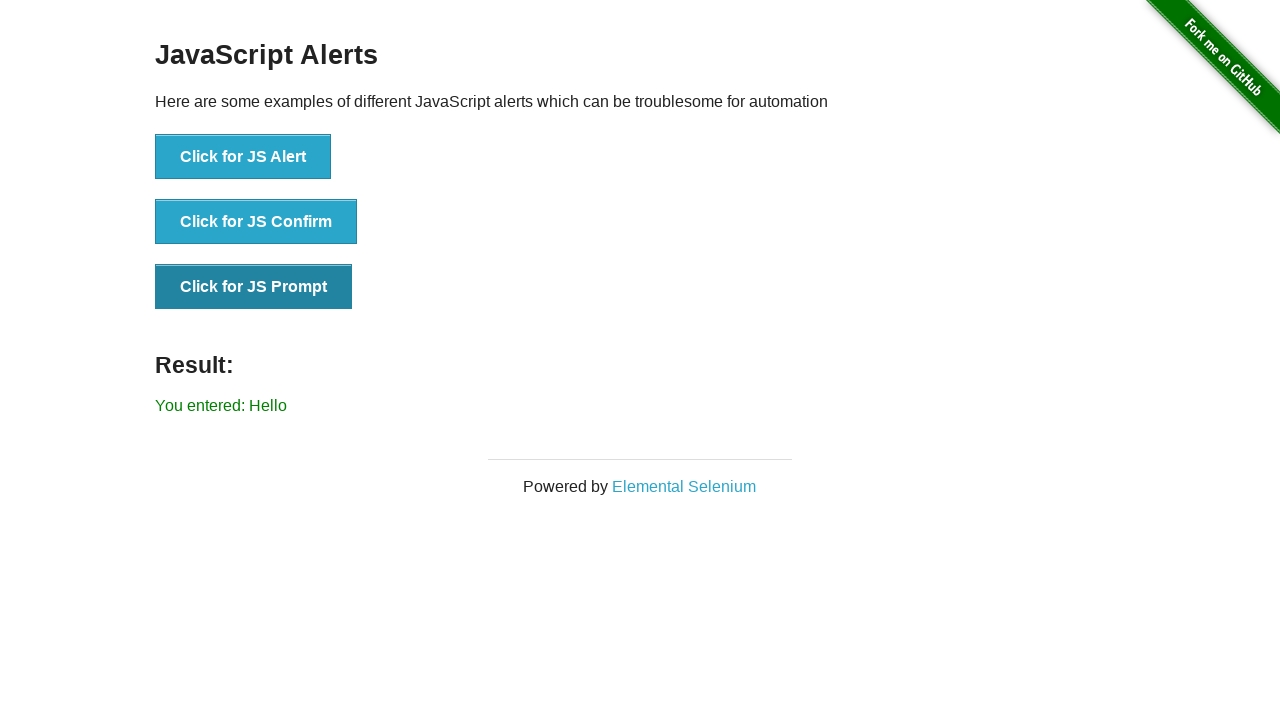

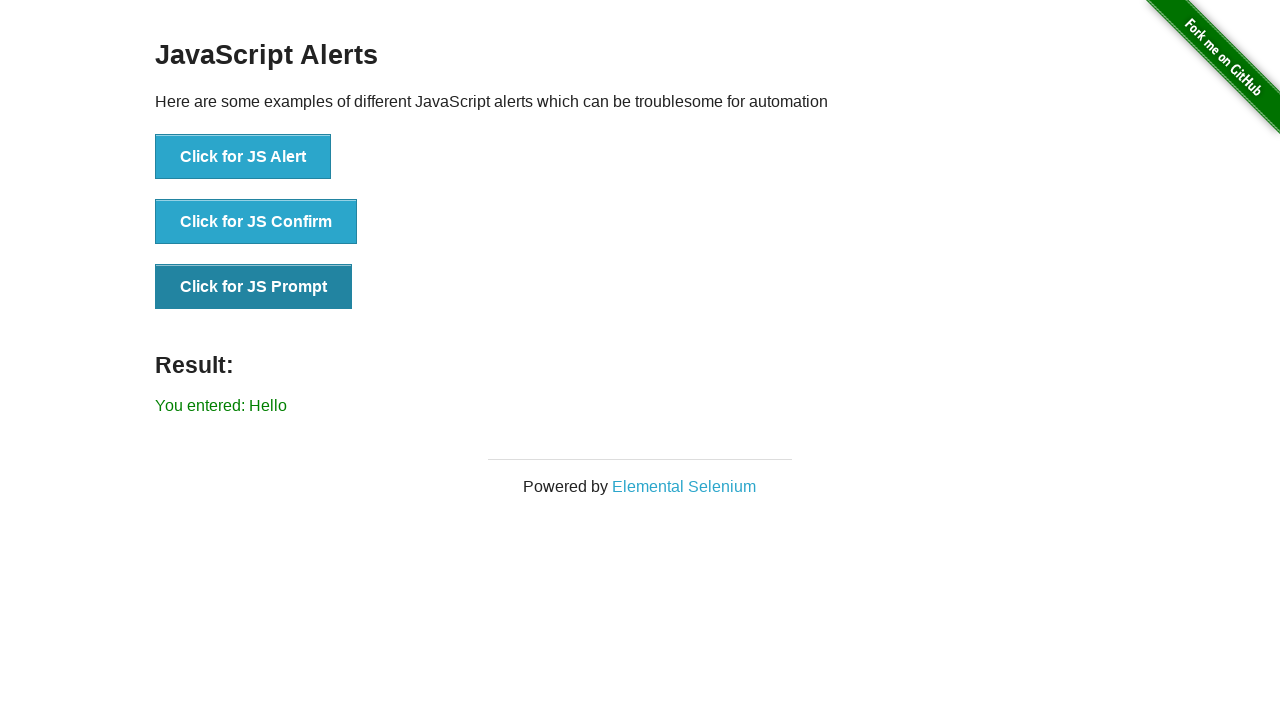